Drags and drops the small circle into the big circle using click and hold actions

Starting URL: https://practice.cydeo.com/drag_and_drop_circles

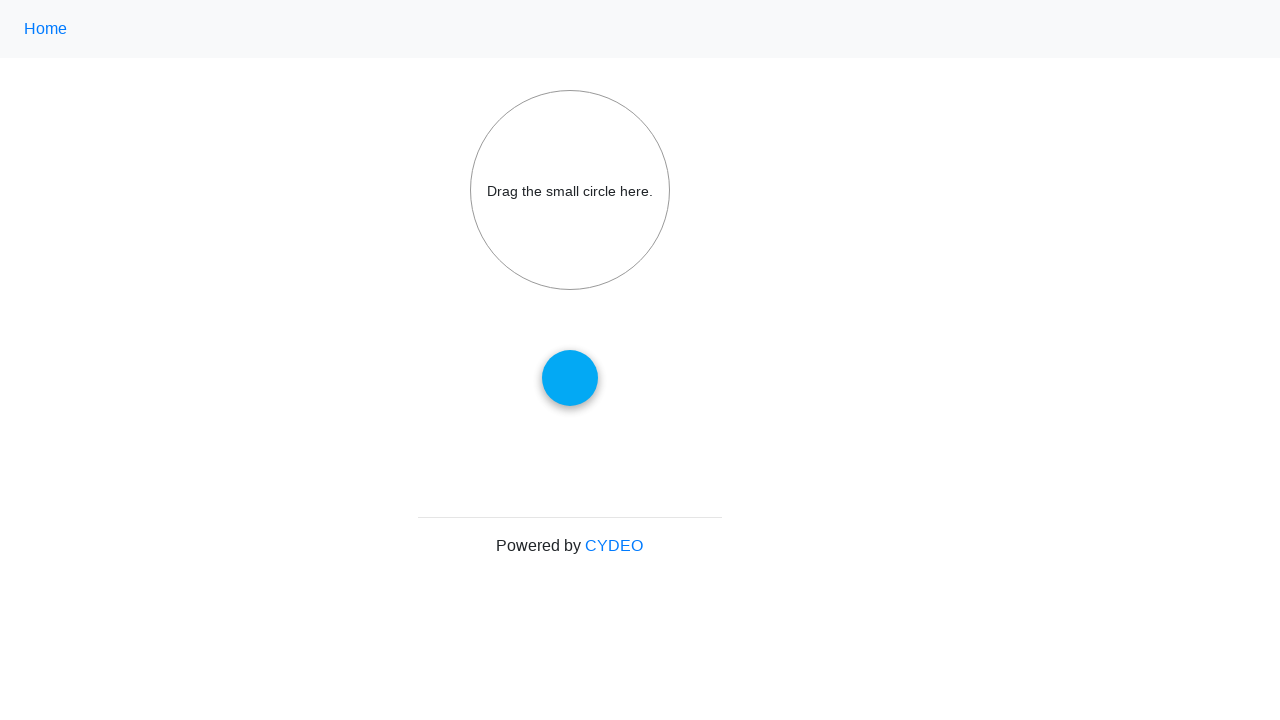

Located the big circle element
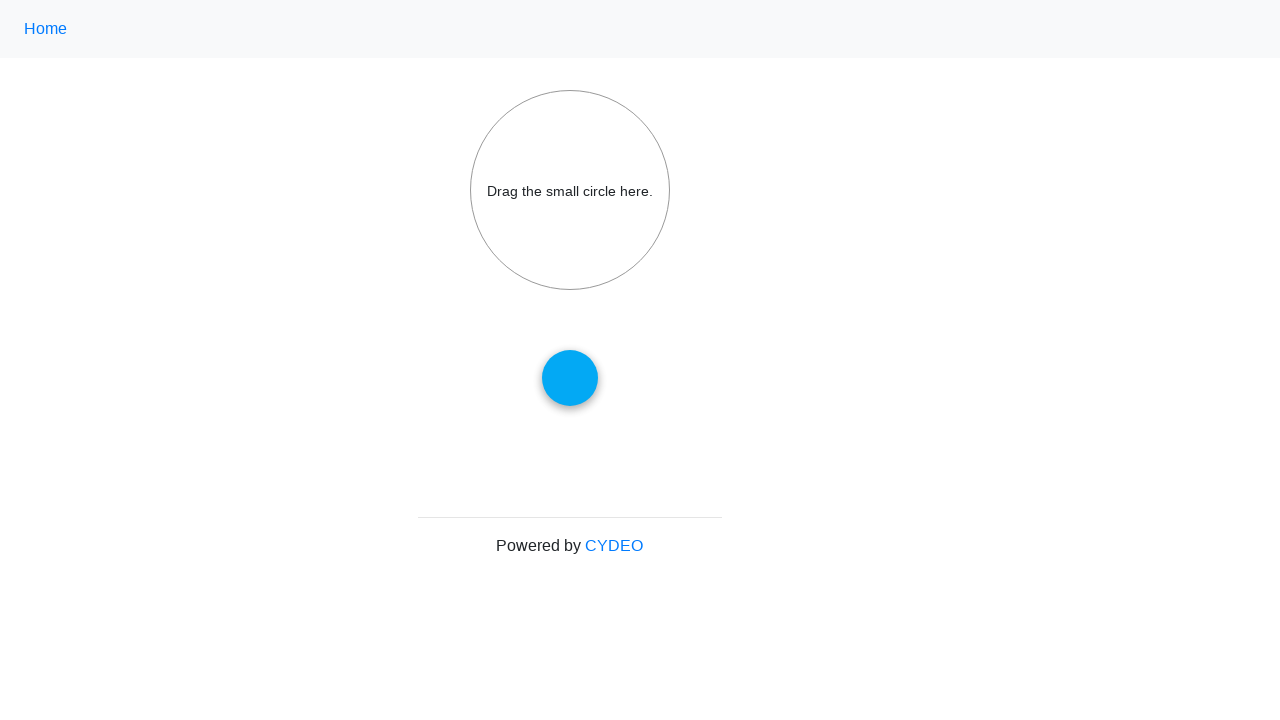

Located the small circle element
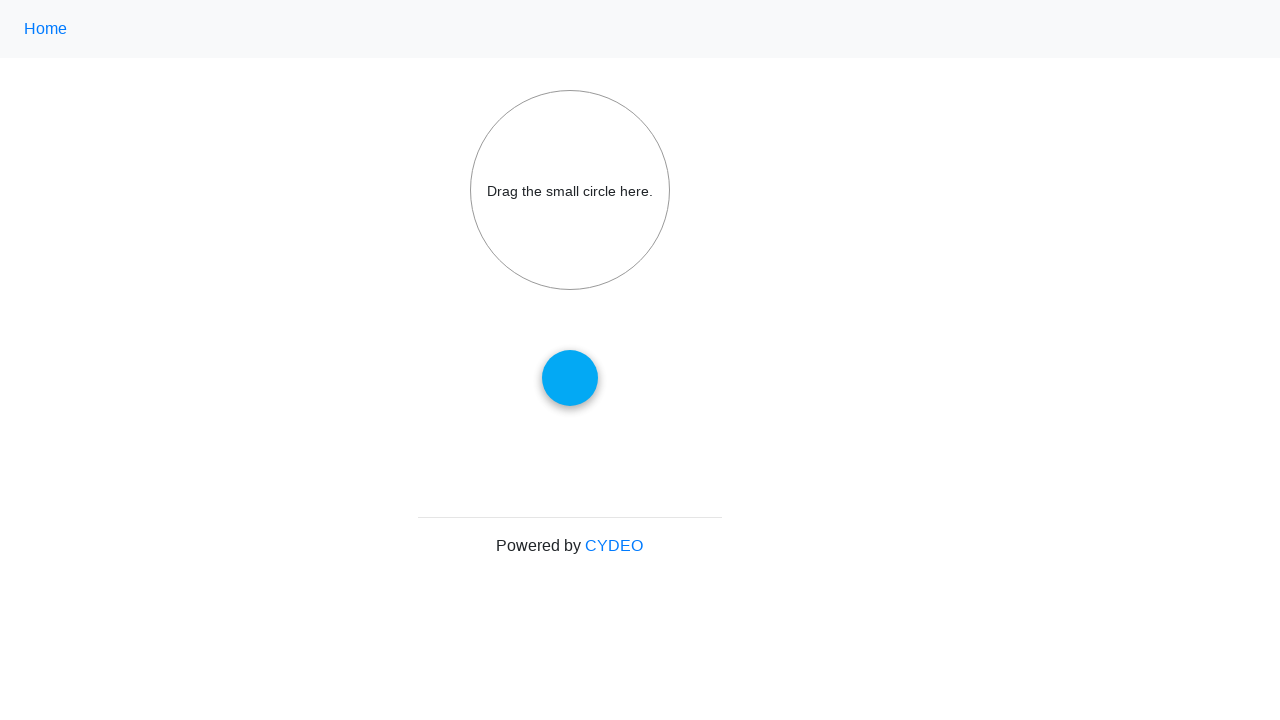

Dragged small circle into big circle at (570, 190)
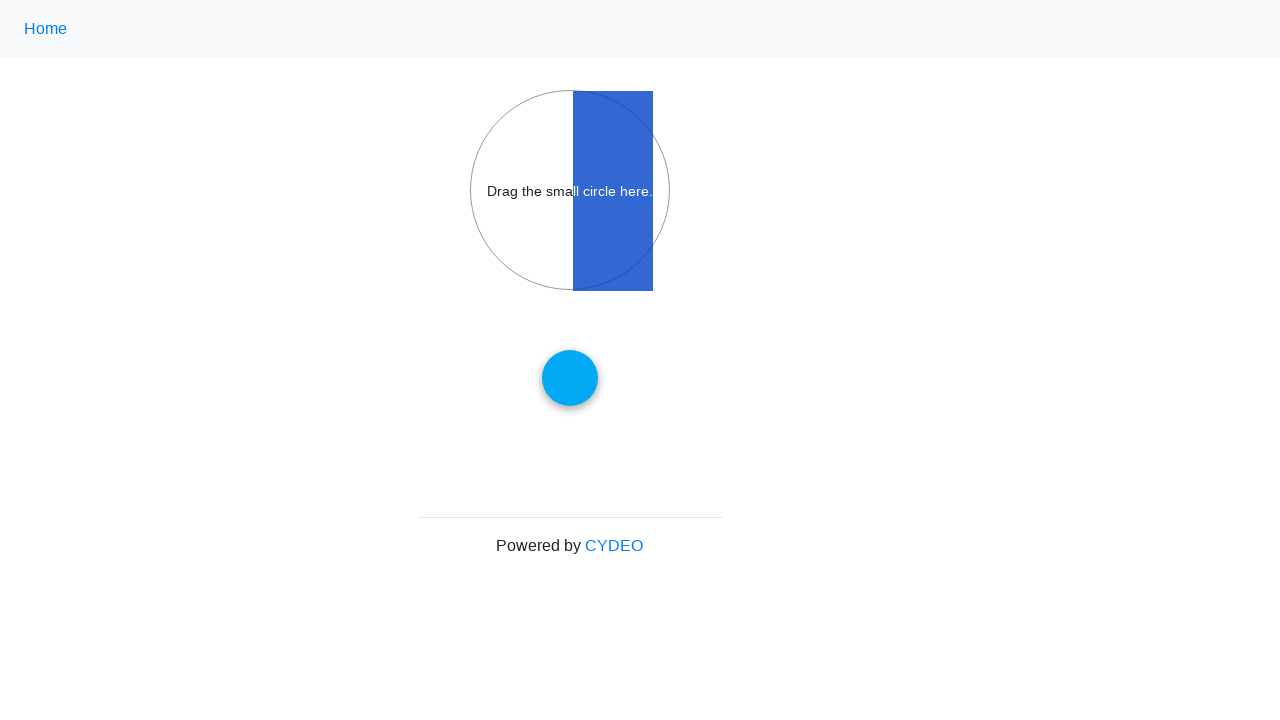

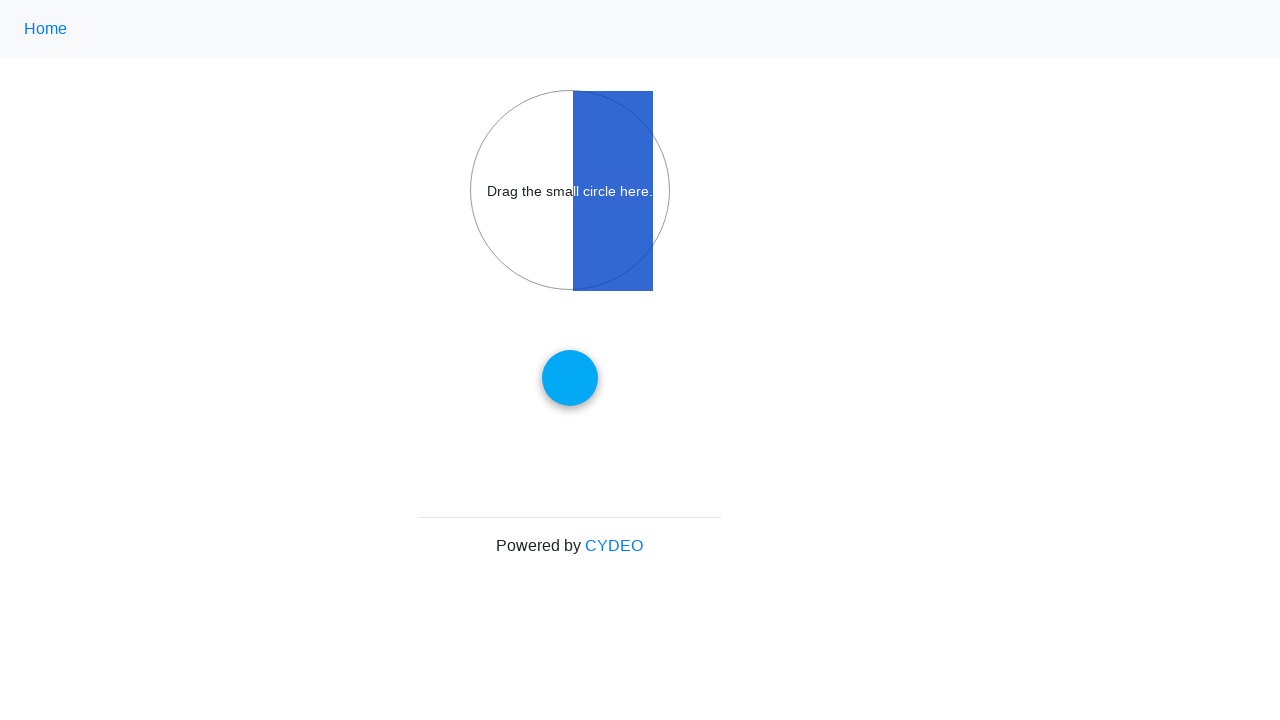